Navigates to ProtonMail homepage and retrieves the page title

Starting URL: https://www.protonmail.com

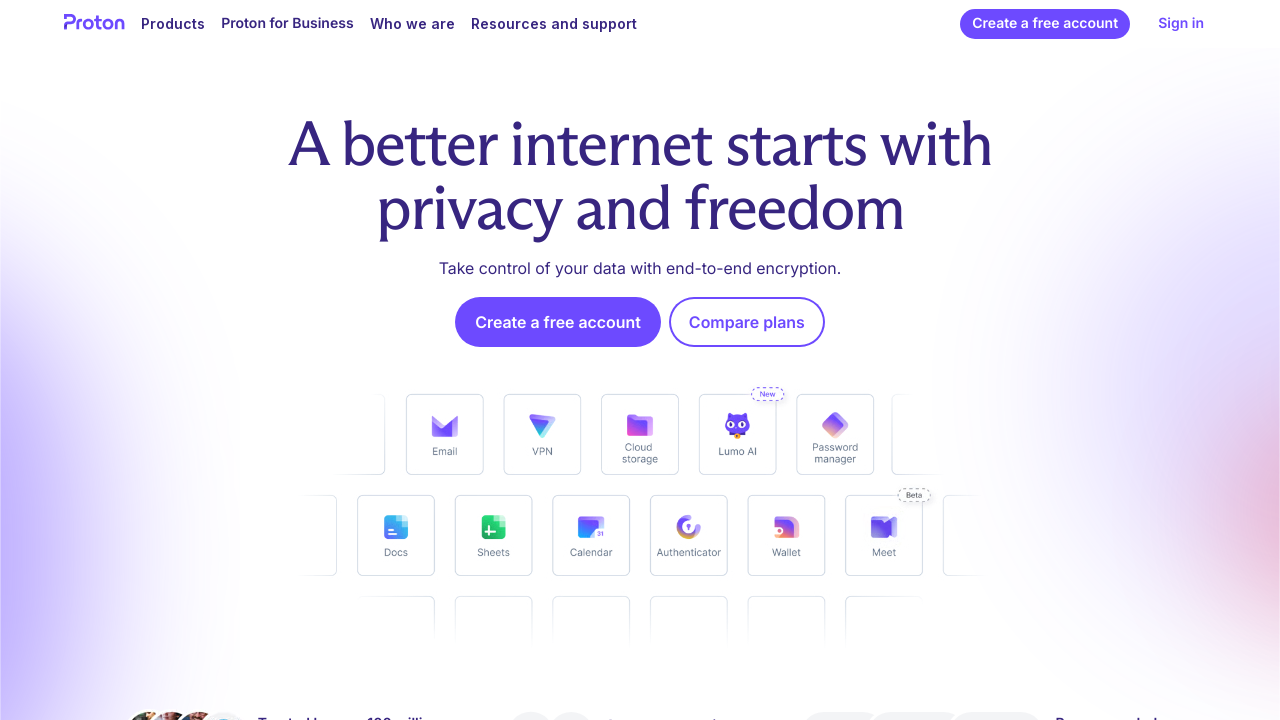

Navigated to ProtonMail homepage
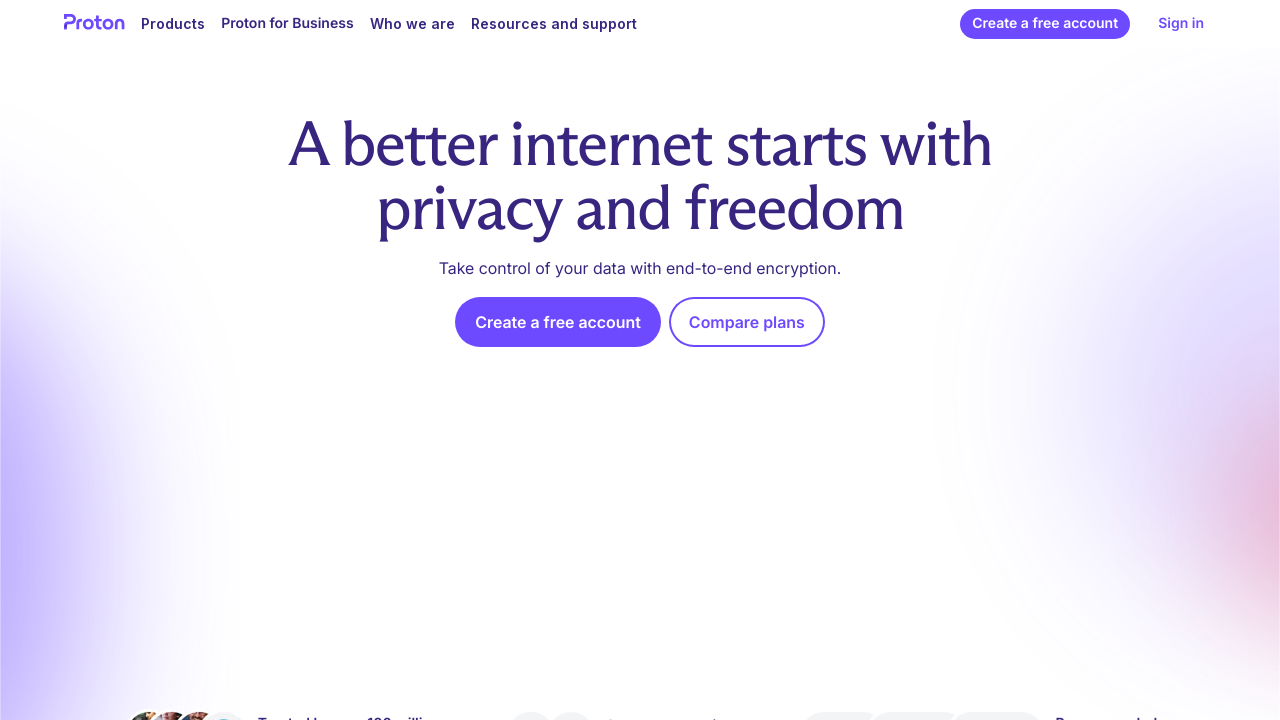

Retrieved page title: Proton: Privacy by default
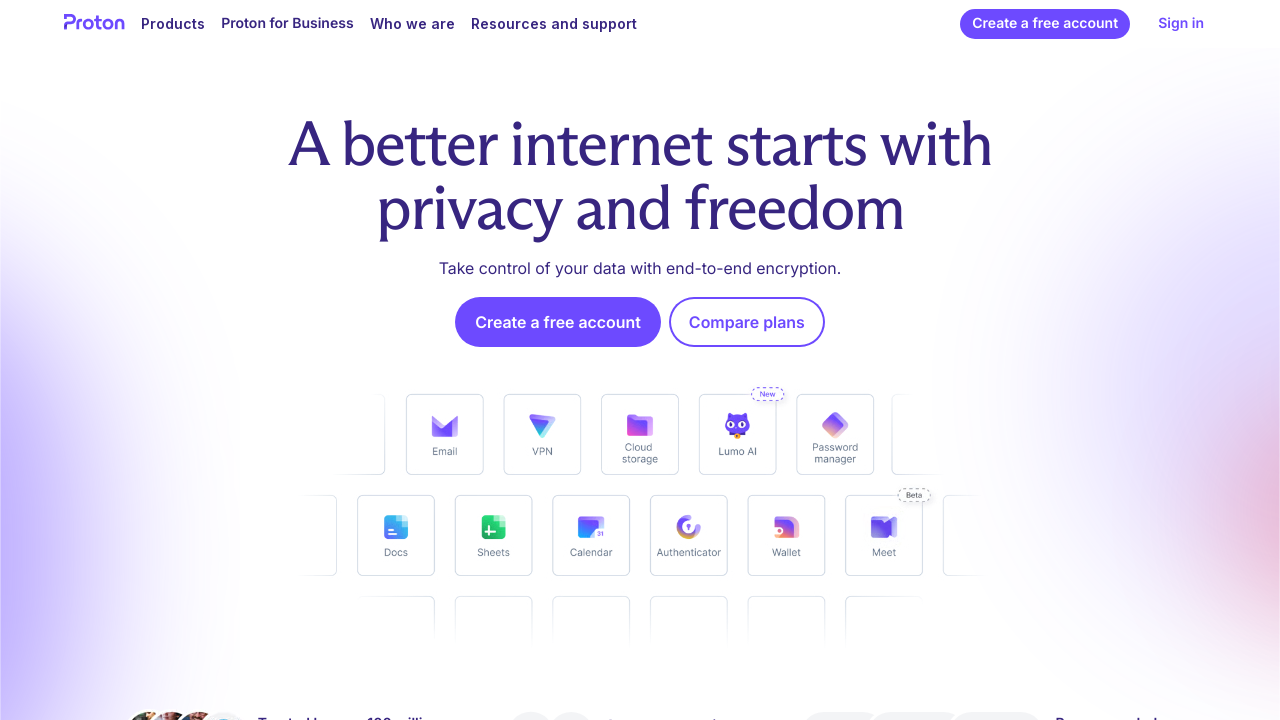

Printed page title to console
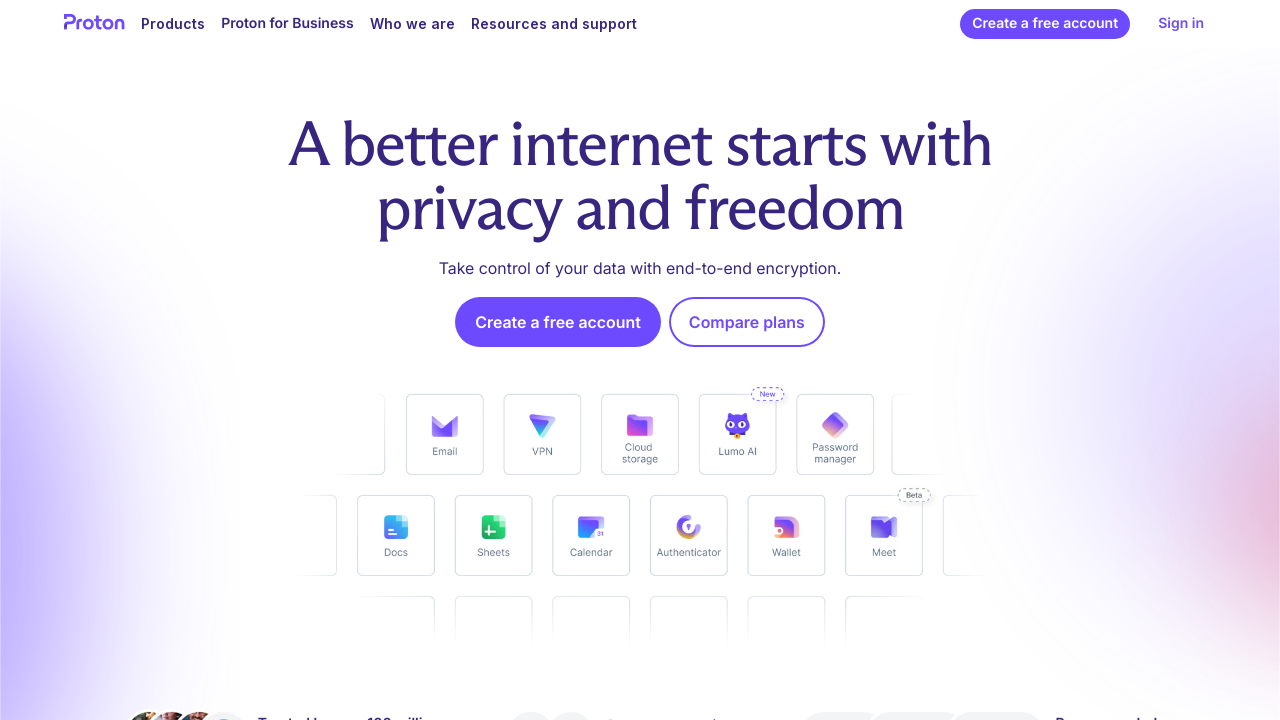

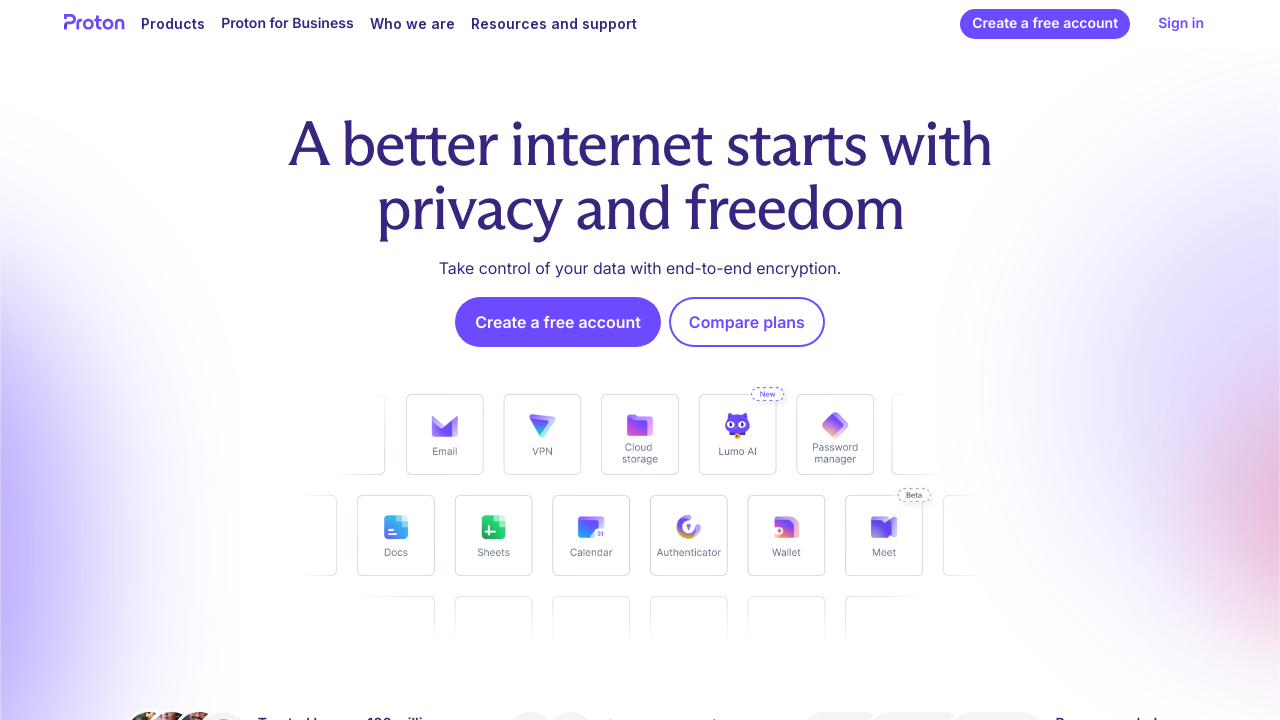